Finds a link by calculating its text value mathematically, clicks it, then fills out and submits a registration form

Starting URL: http://suninjuly.github.io/find_link_text

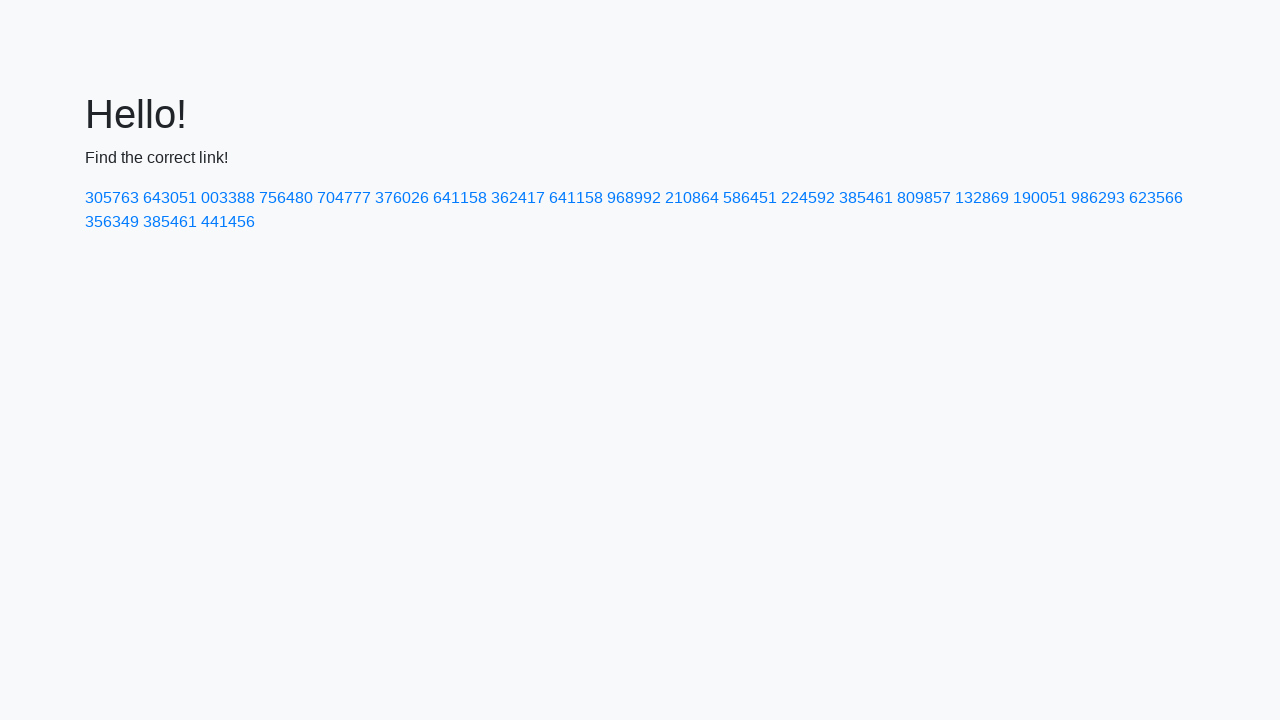

Clicked link with calculated text value: 224592 at (808, 198) on text=224592
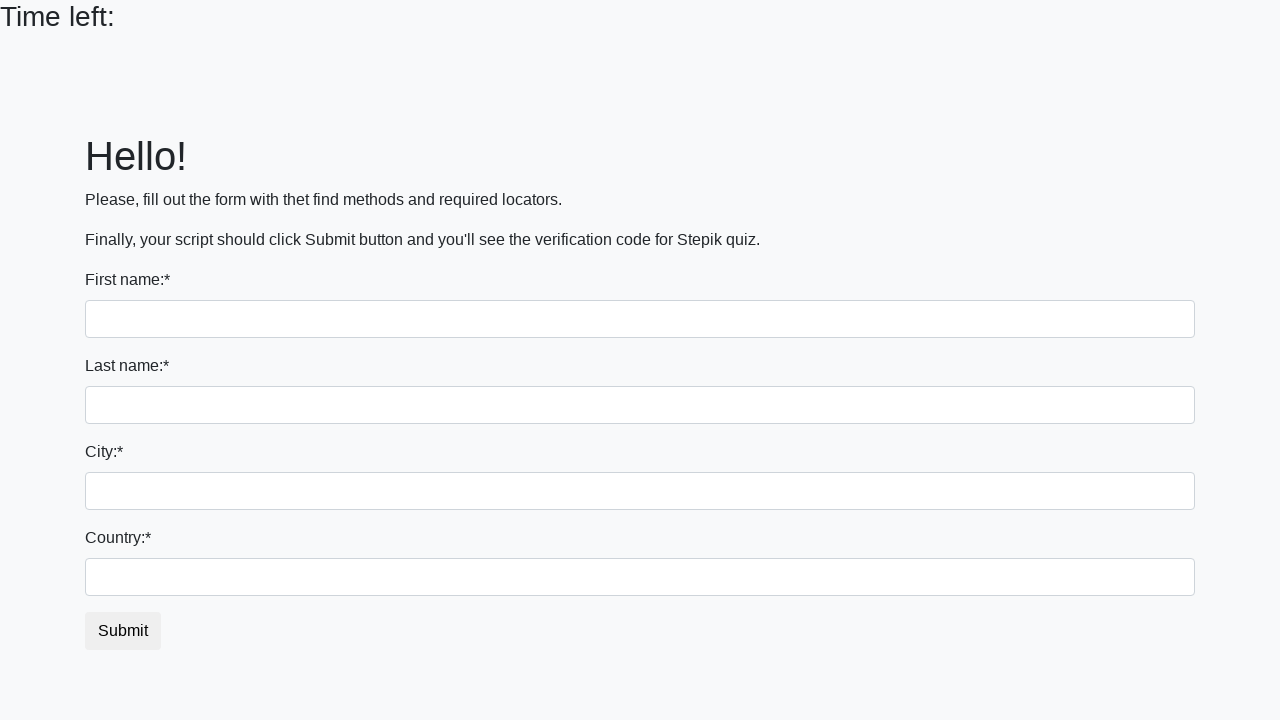

Filled first name field with 'Aleksey' on input[name='first_name']
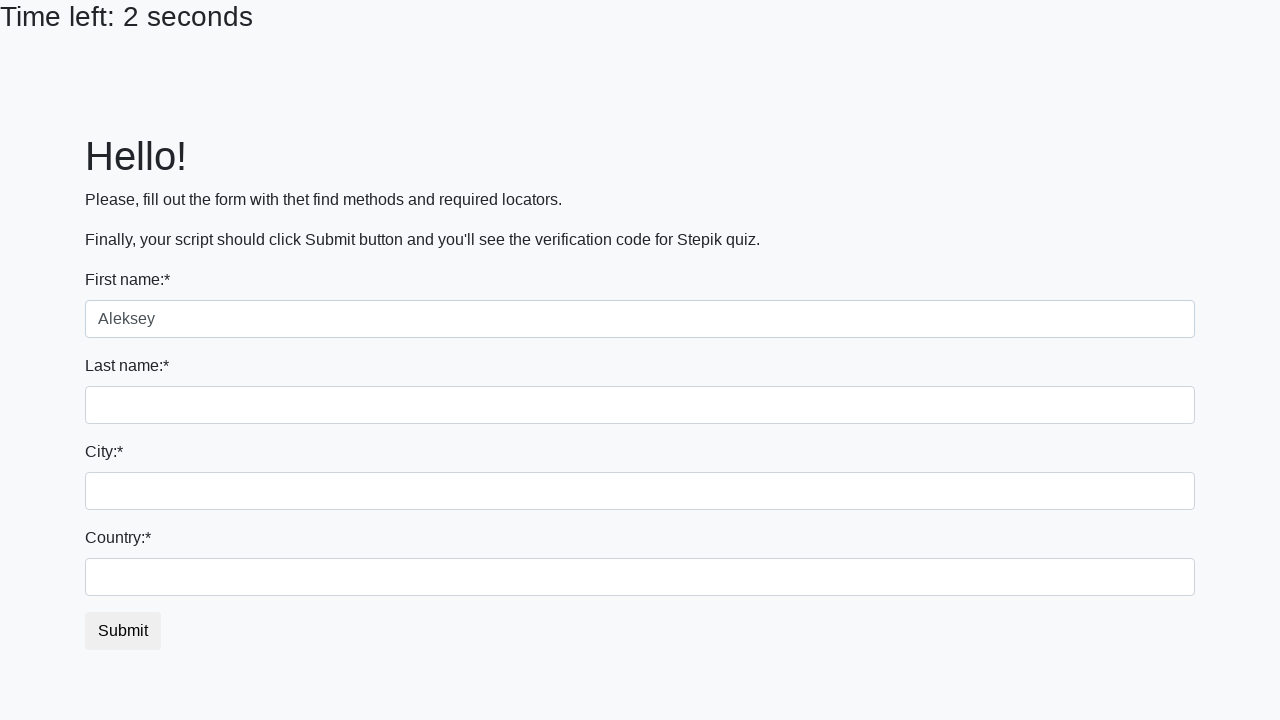

Filled last name field with 'Romashov' on input[name='last_name']
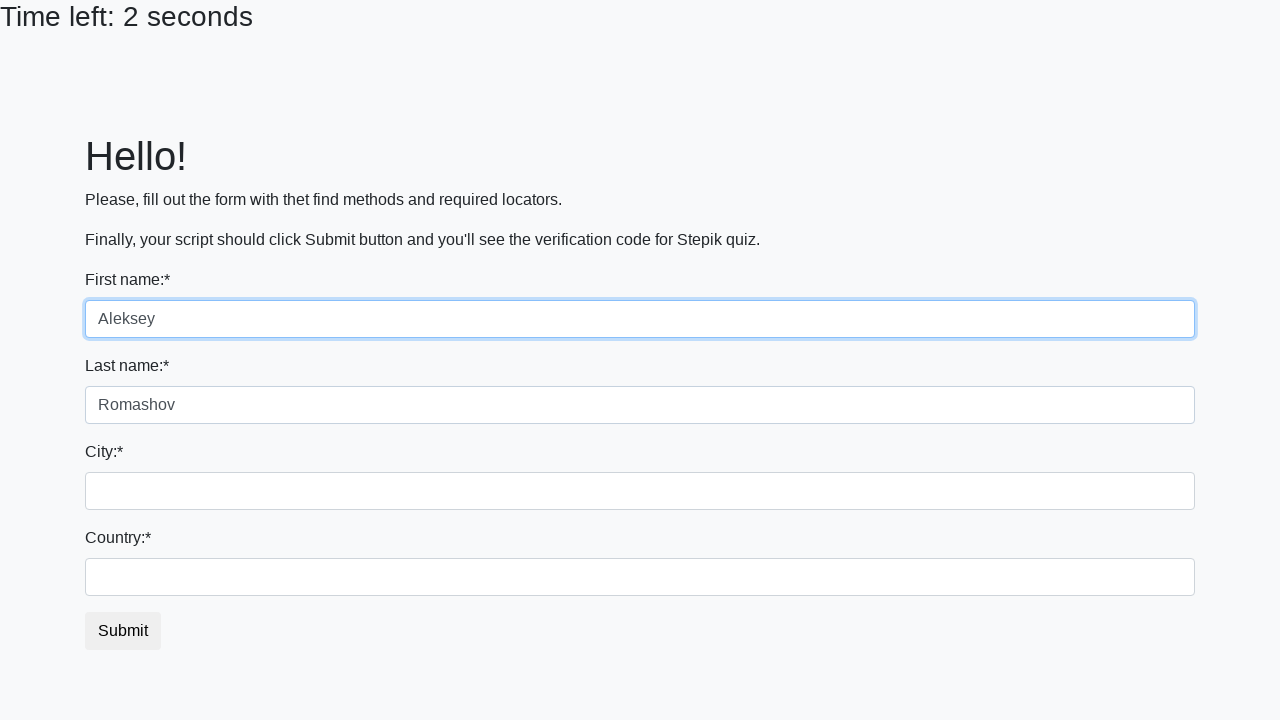

Filled city field with 'SPB' on .form-control.city
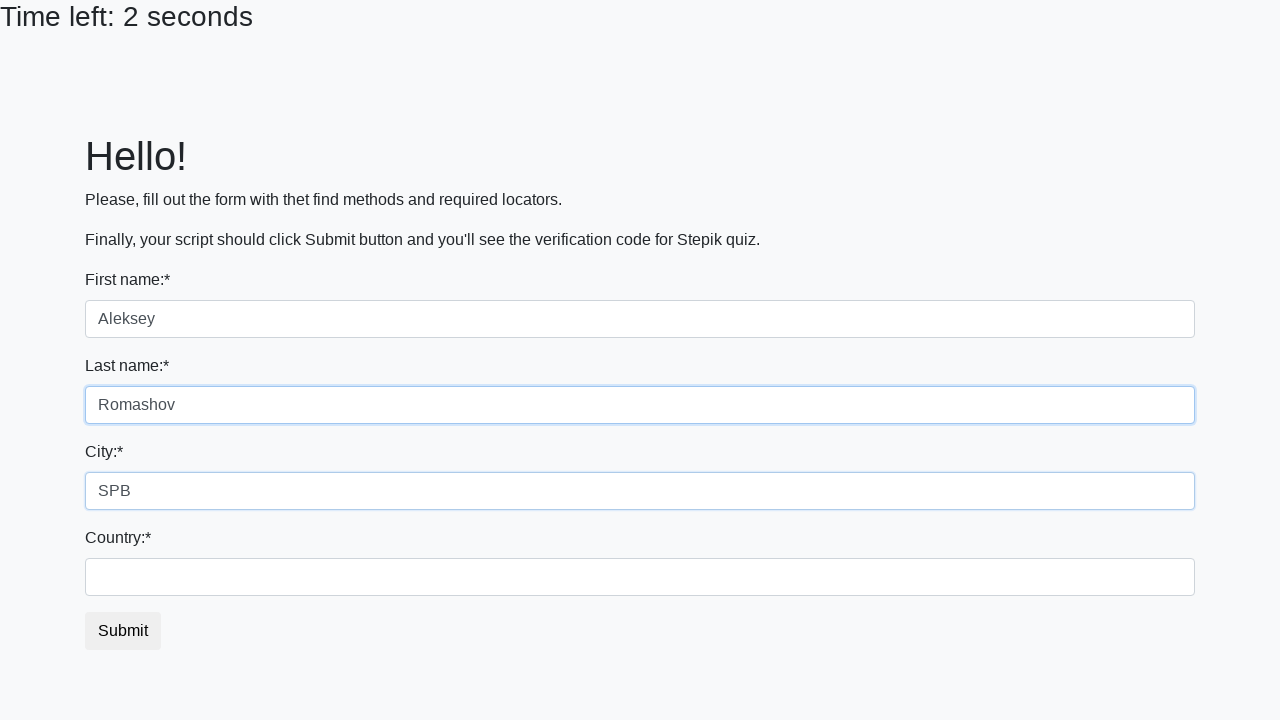

Filled country field with 'Russia' on #country
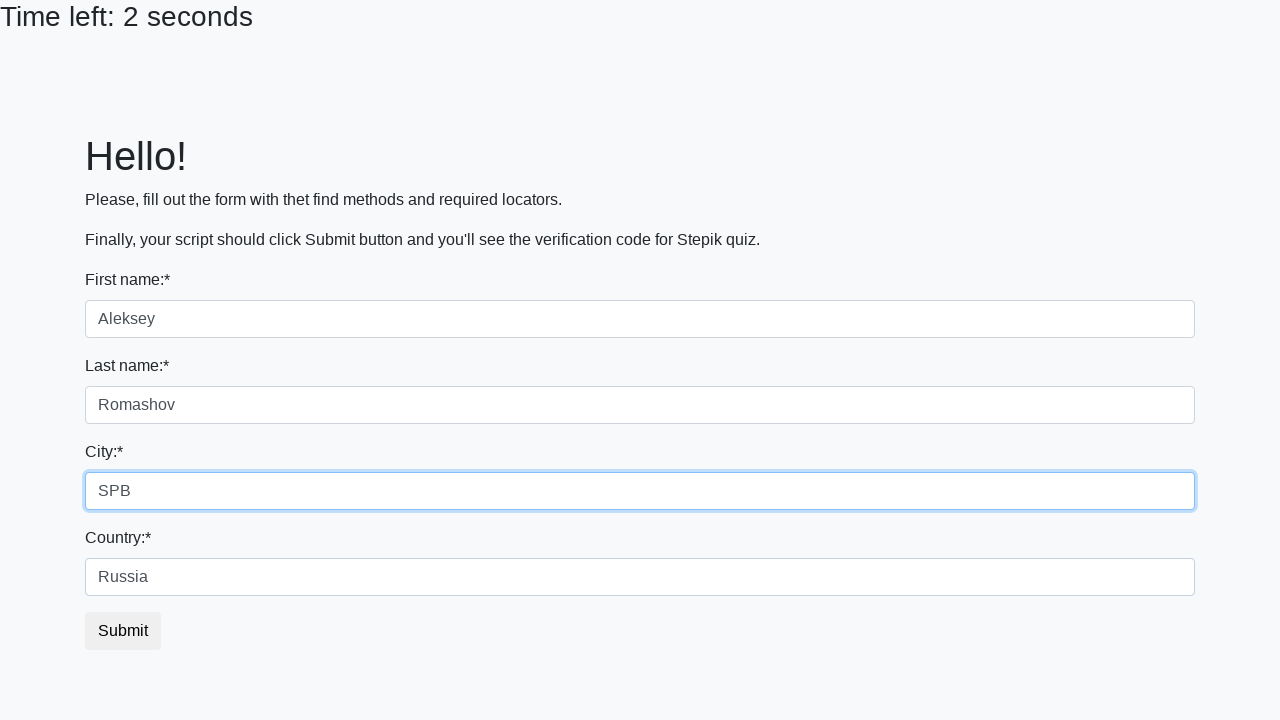

Clicked submit button to submit registration form at (123, 631) on button
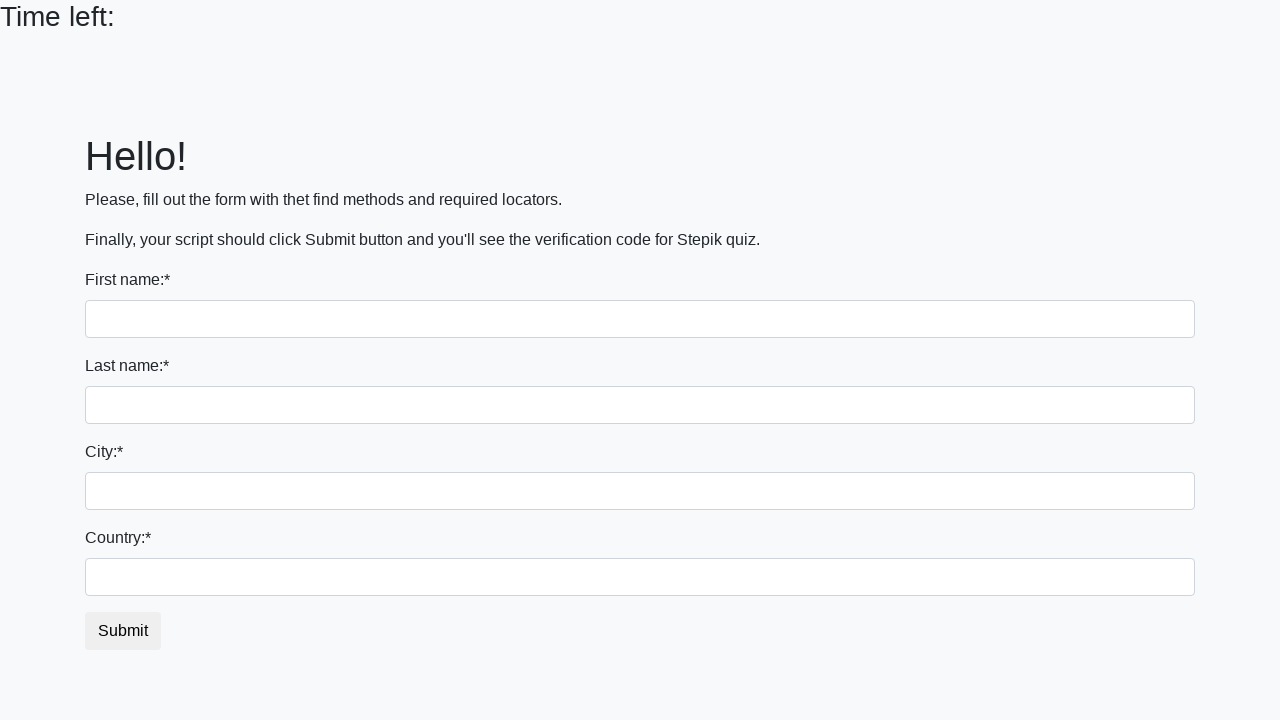

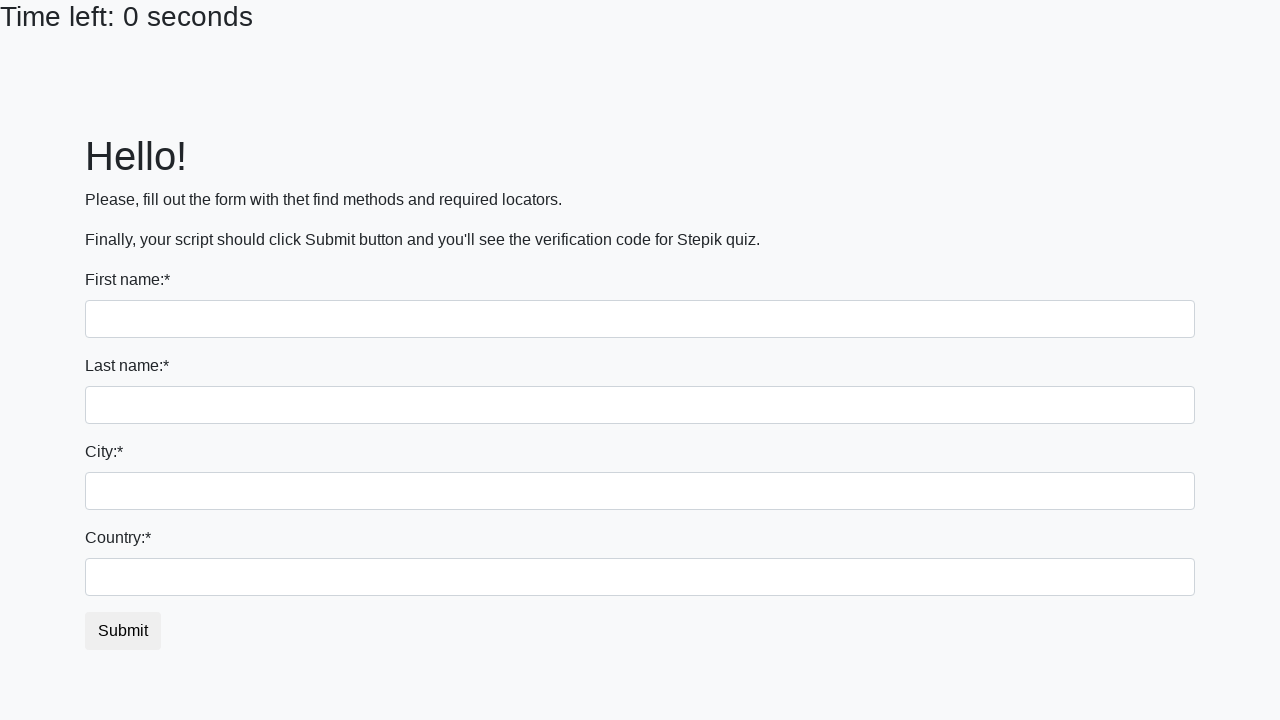